Tests custom radio/checkbox elements on a Google Forms page by clicking multiple city selection options

Starting URL: https://docs.google.com/forms/d/e/1FAIpQLSfiypnd69zhuDkjKgqvpID9kwO29UCzeCVrGGtbNPZXQok0jA/viewform

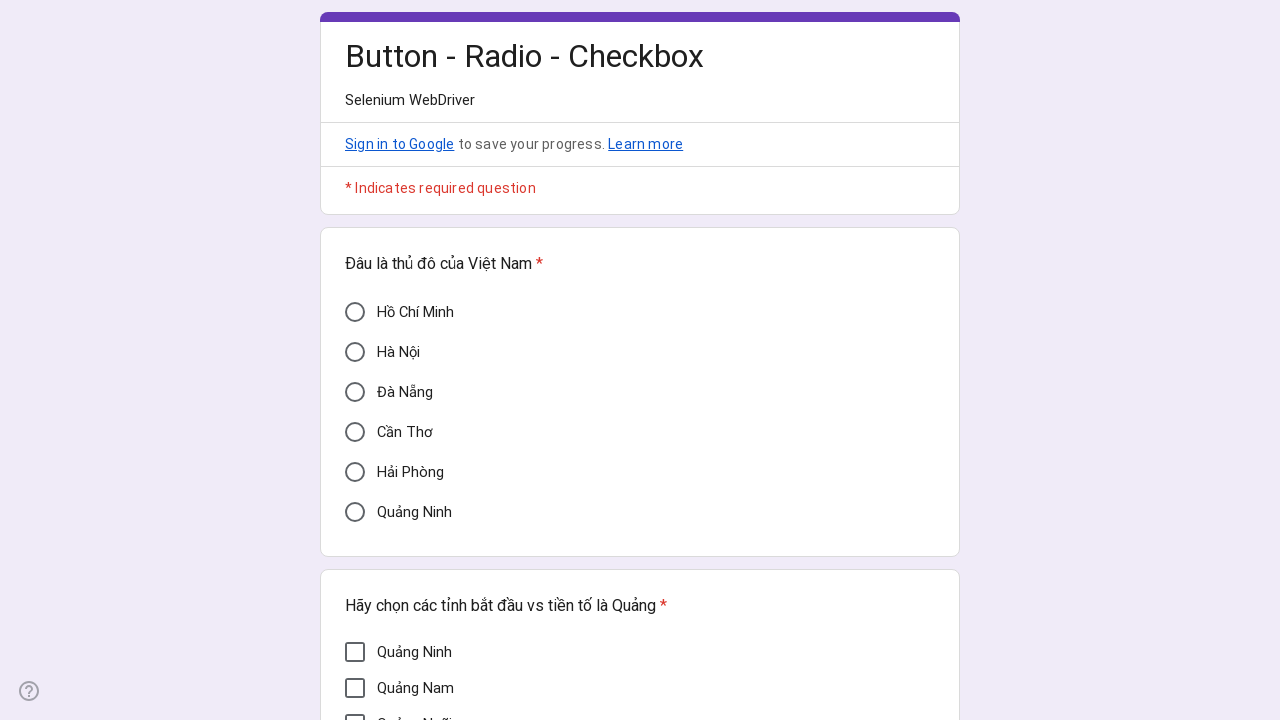

Waited for form to load - Hải Phòng city option visible
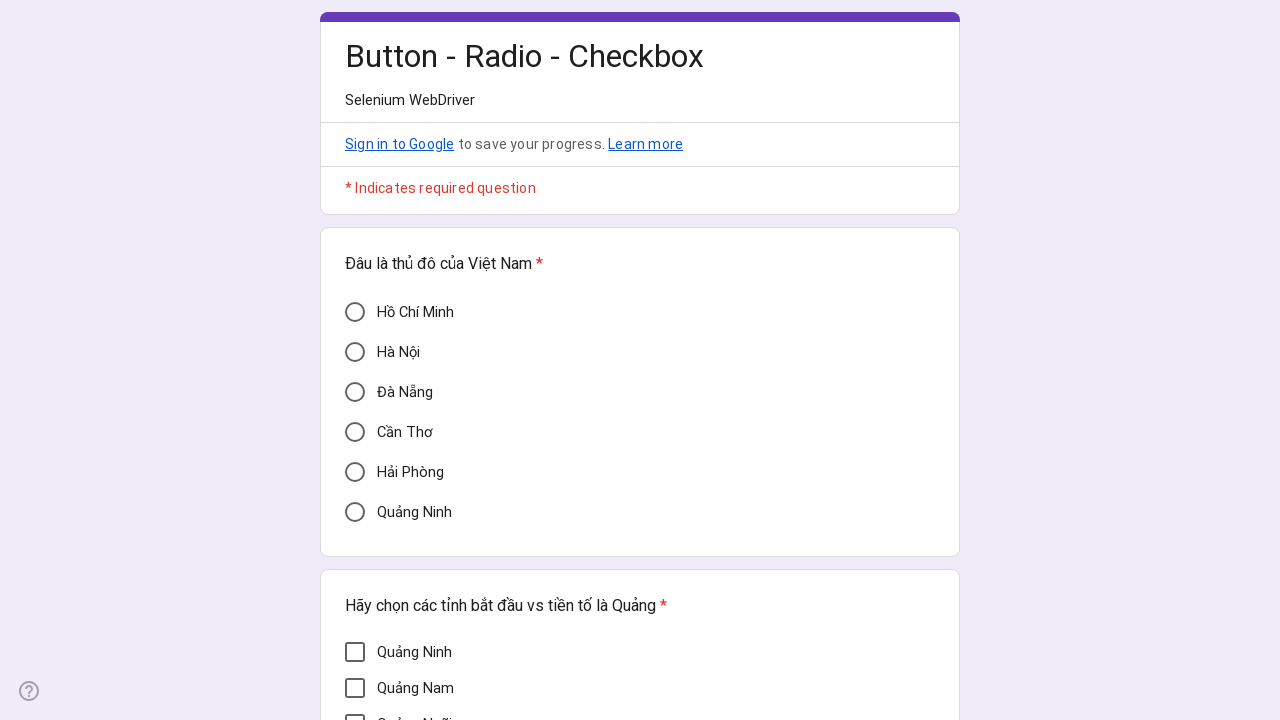

Clicked Hải Phòng city checkbox option at (355, 472) on div[aria-label='Hải Phòng']
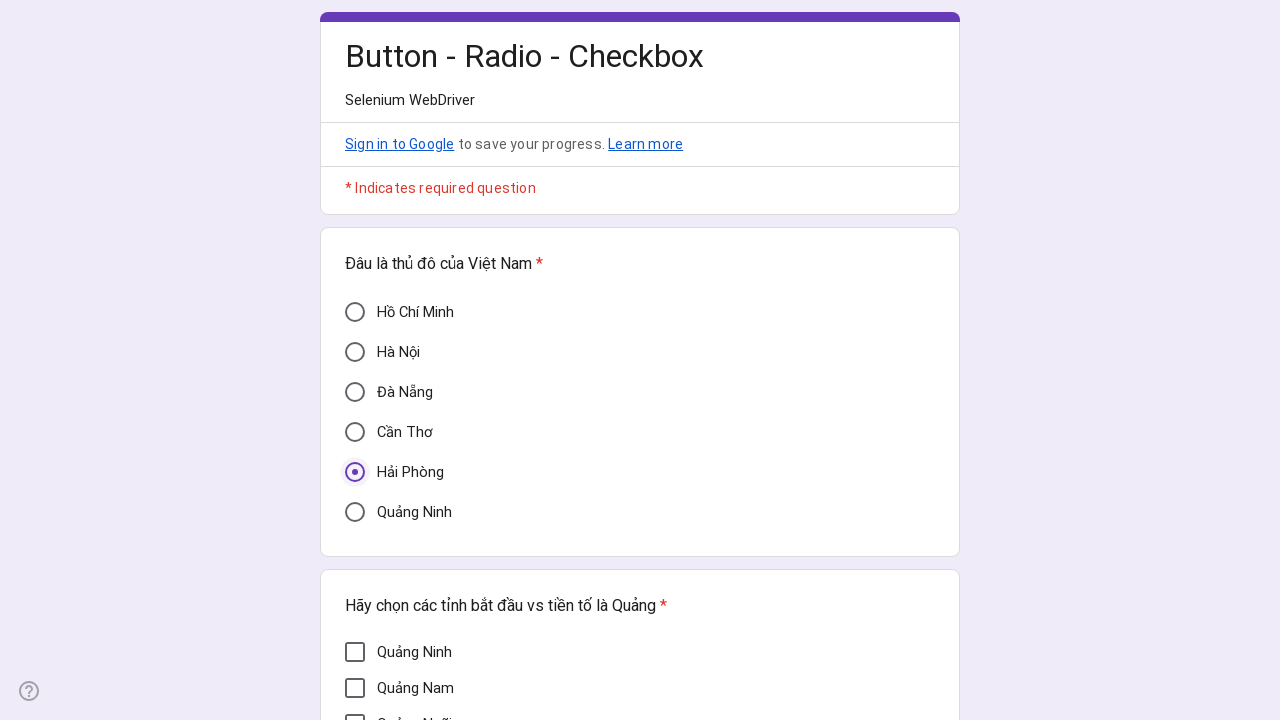

Waited 1 second for selection to register
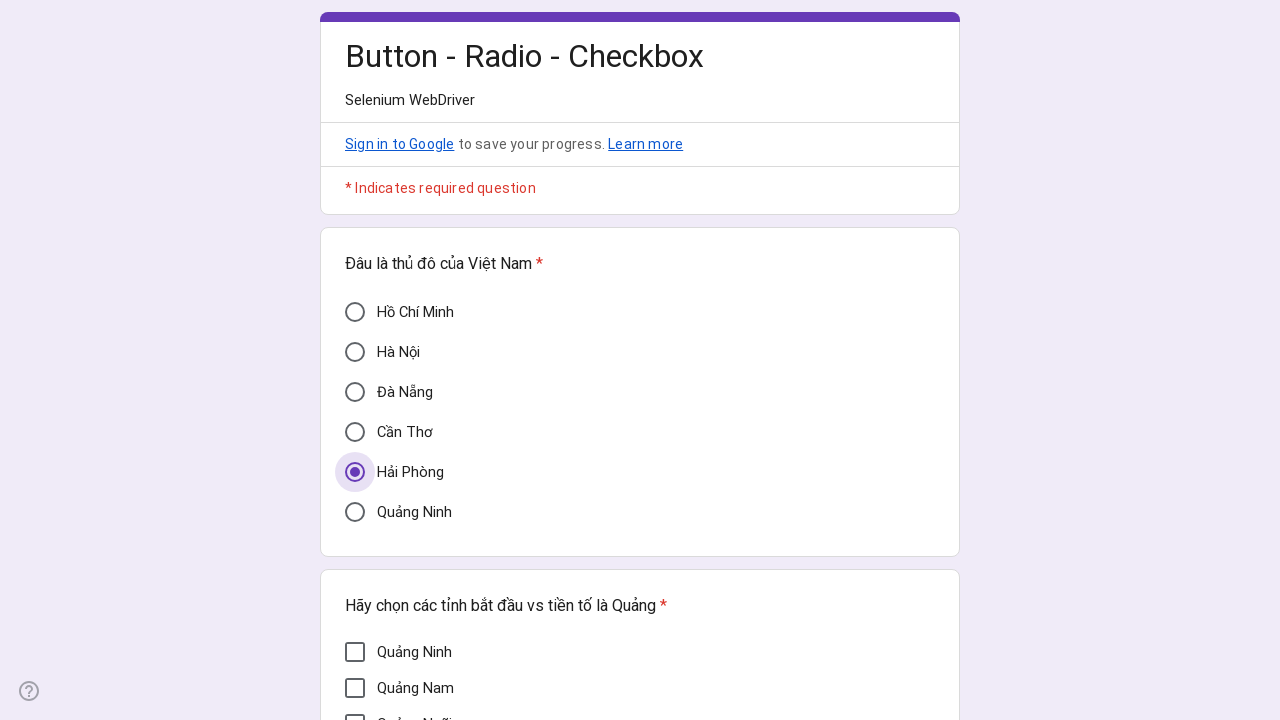

Clicked Quảng Nam city checkbox option at (355, 688) on div[aria-label='Quảng Nam']
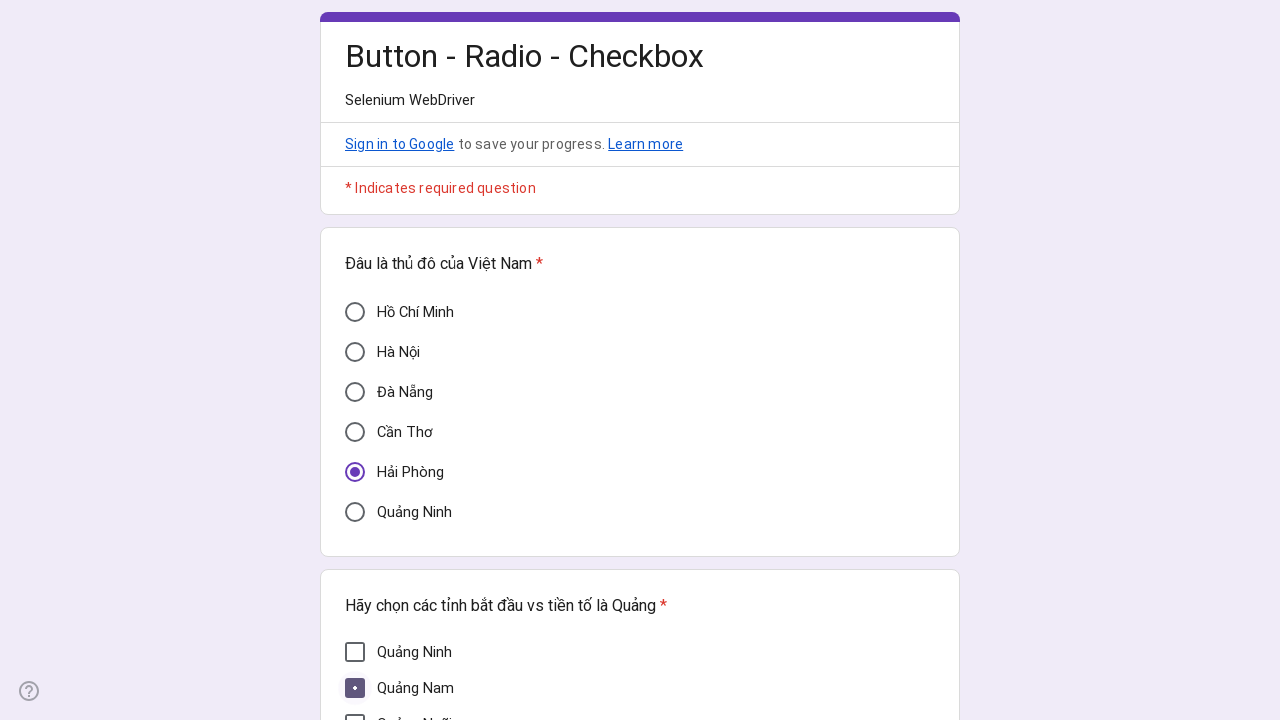

Waited 1 second for selection to register
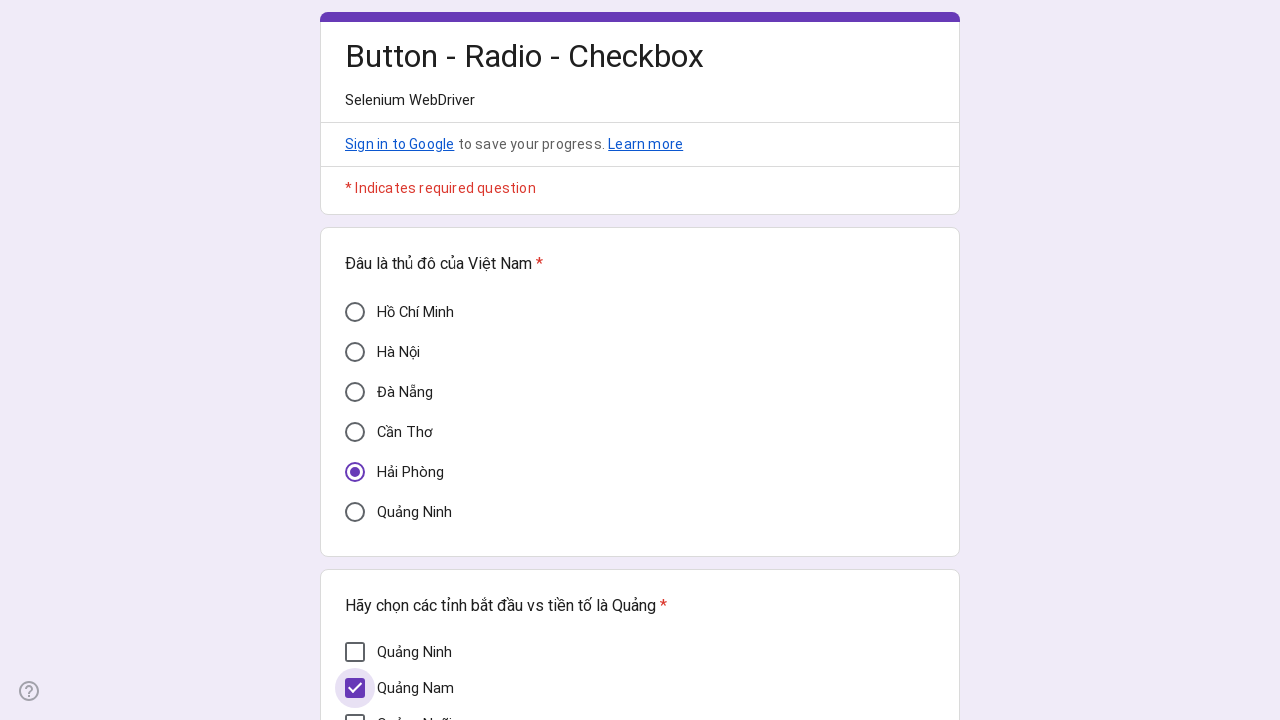

Clicked Quảng Bình city checkbox option at (355, 411) on div[aria-label='Quảng Bình']
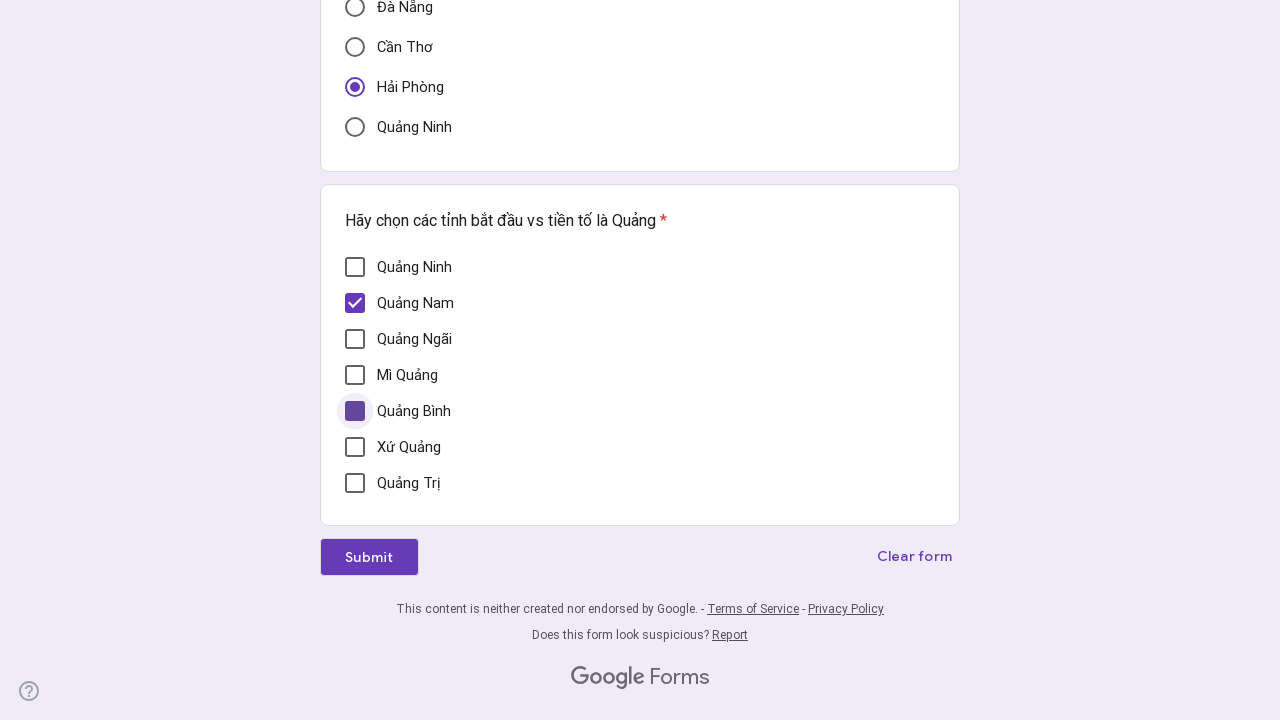

Waited 1 second for selection to register
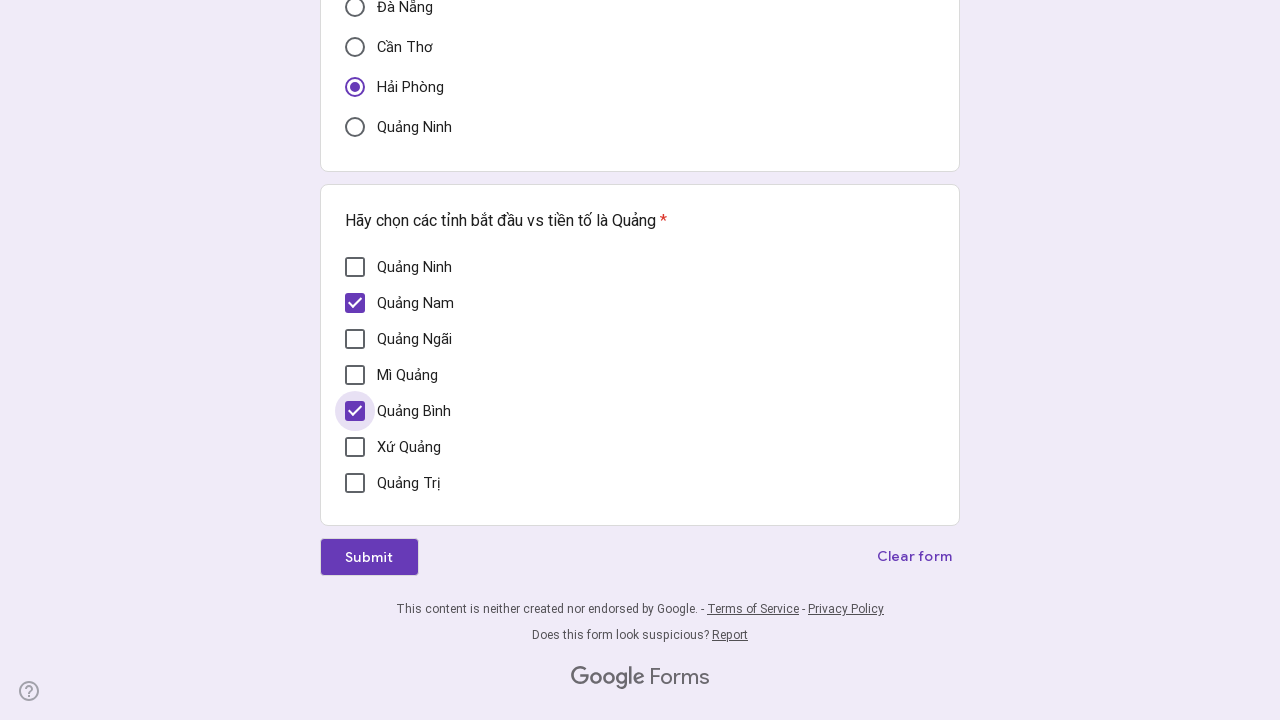

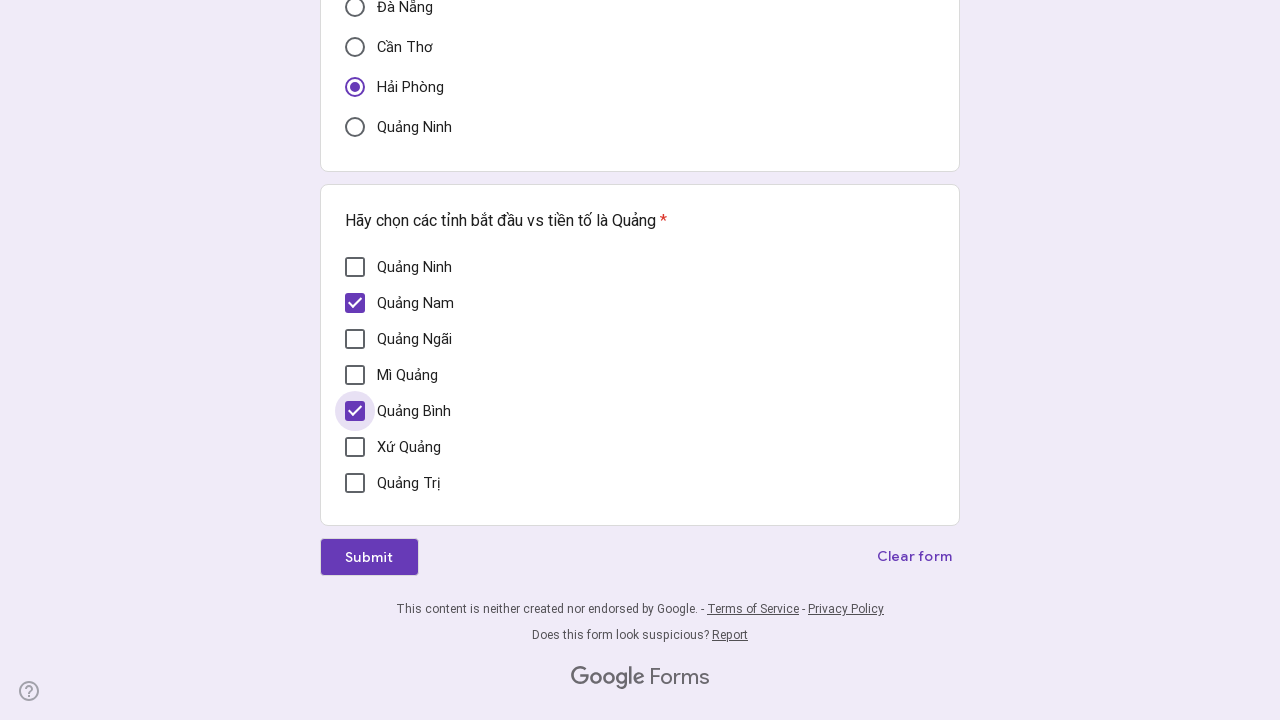